Tests multi-tab/window handling by clicking buttons that open new tabs, switching between tabs, and verifying content on each tab.

Starting URL: https://v1.training-support.net/selenium/tab-opener

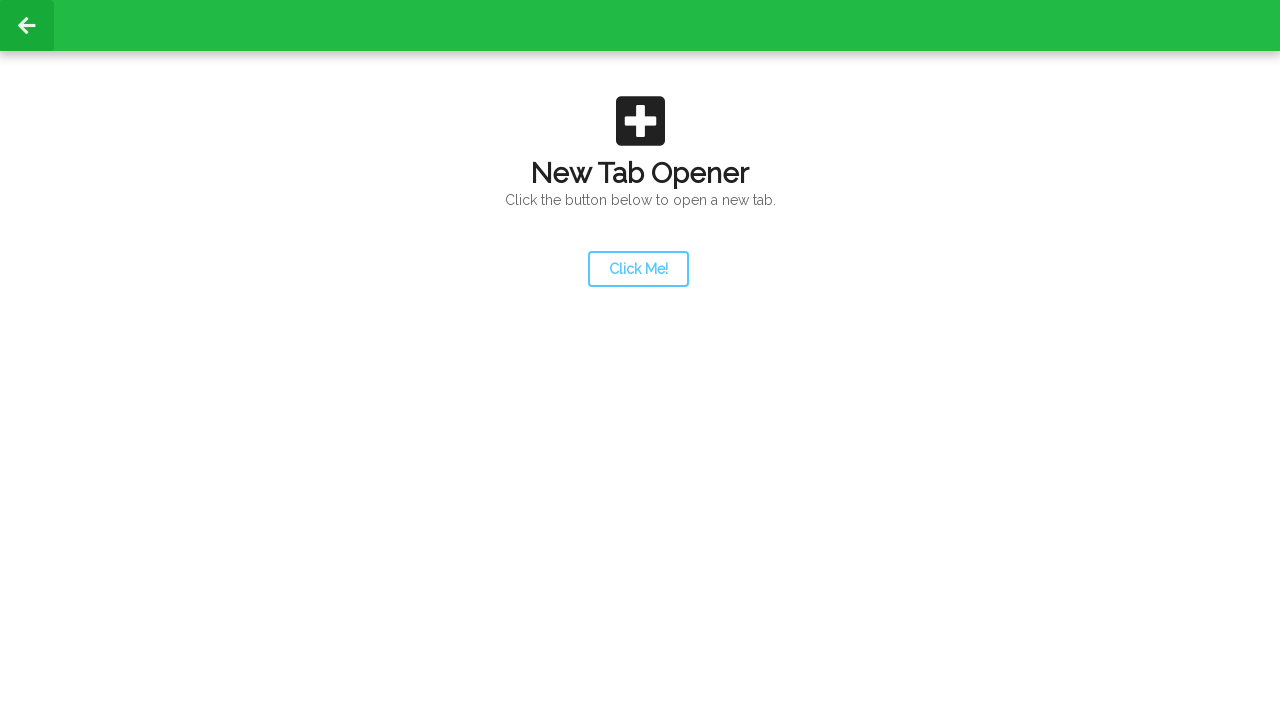

Clicked launcher button to open new tab at (638, 269) on #launcher
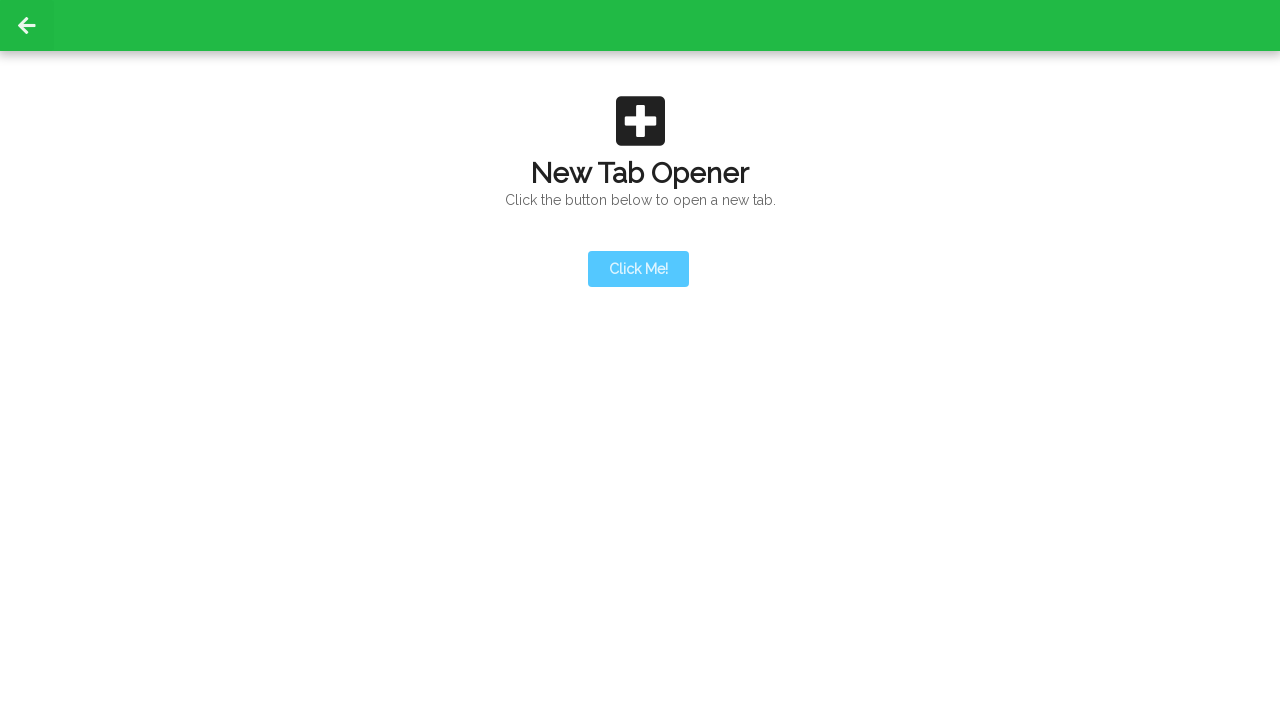

New tab opened and page event triggered
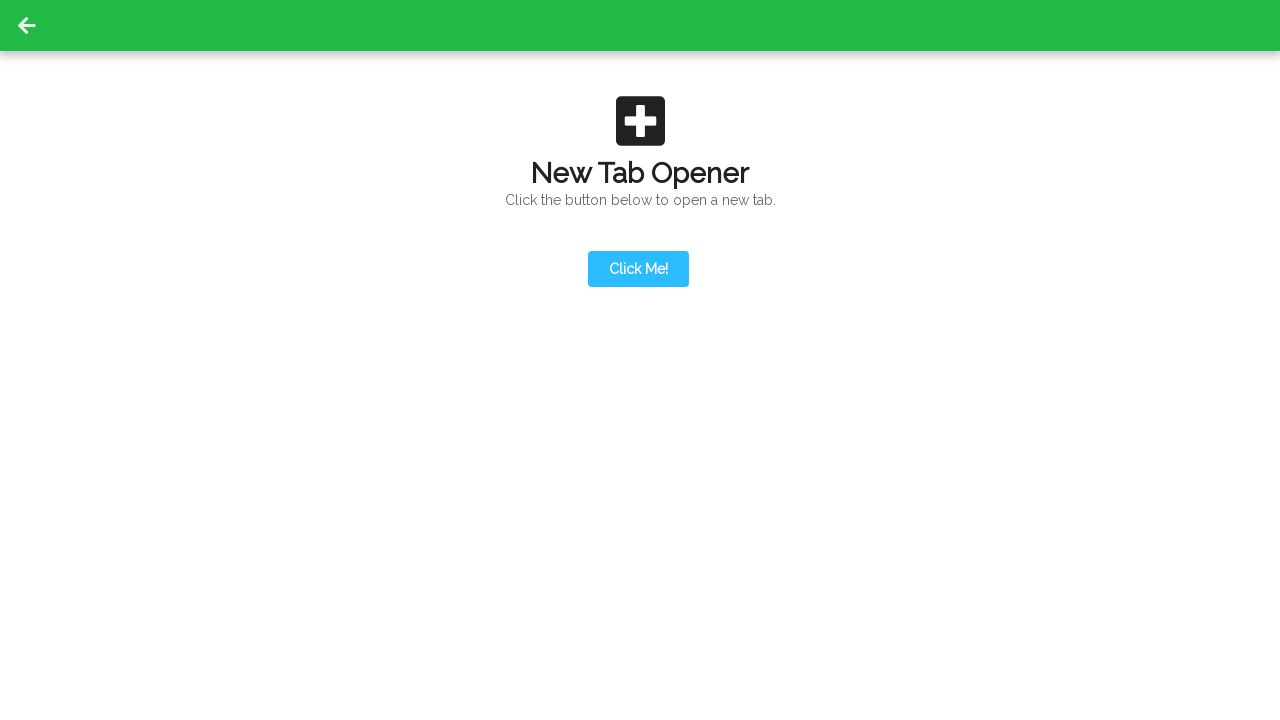

Retrieved new tab page object (tab 2)
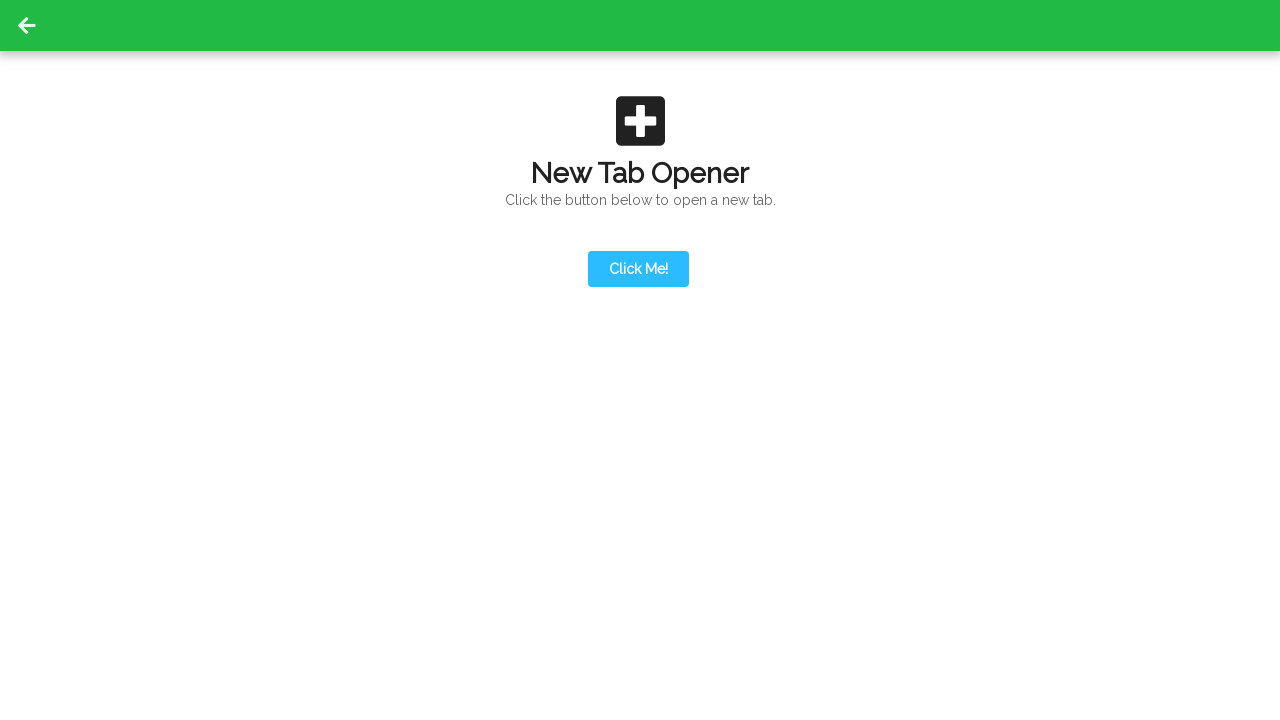

New tab page finished loading
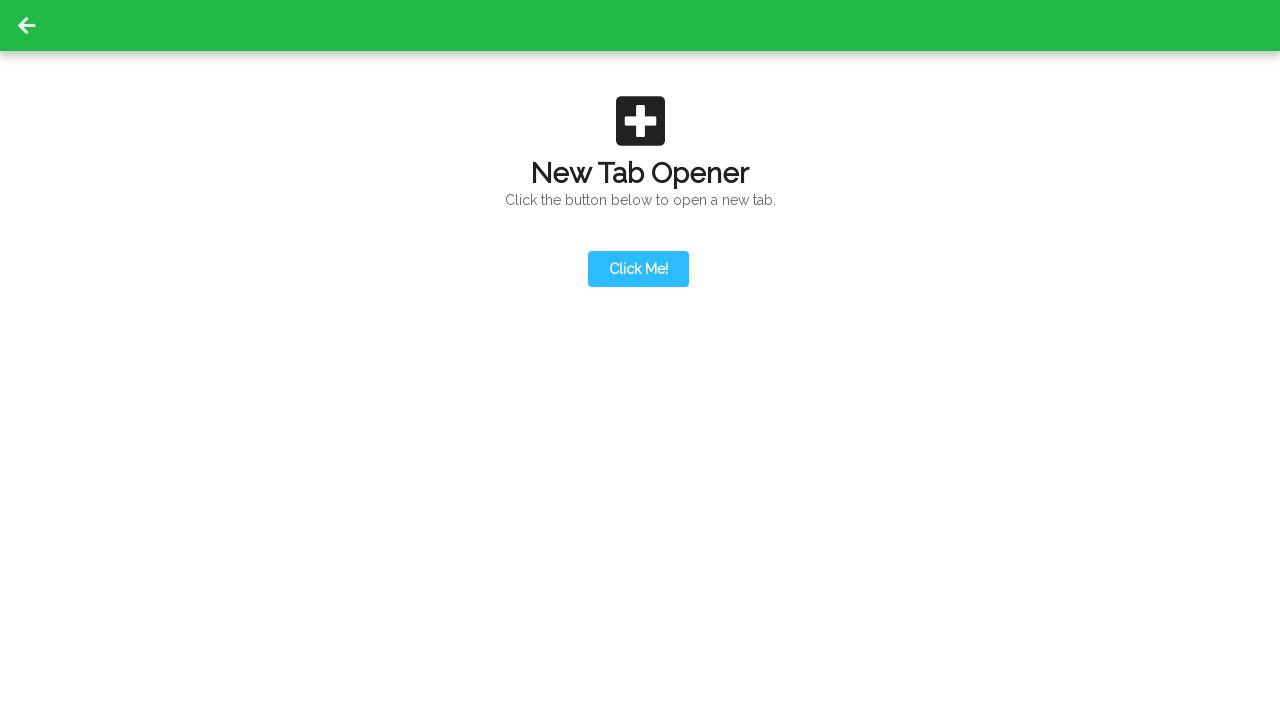

Verified content div is present on new tab
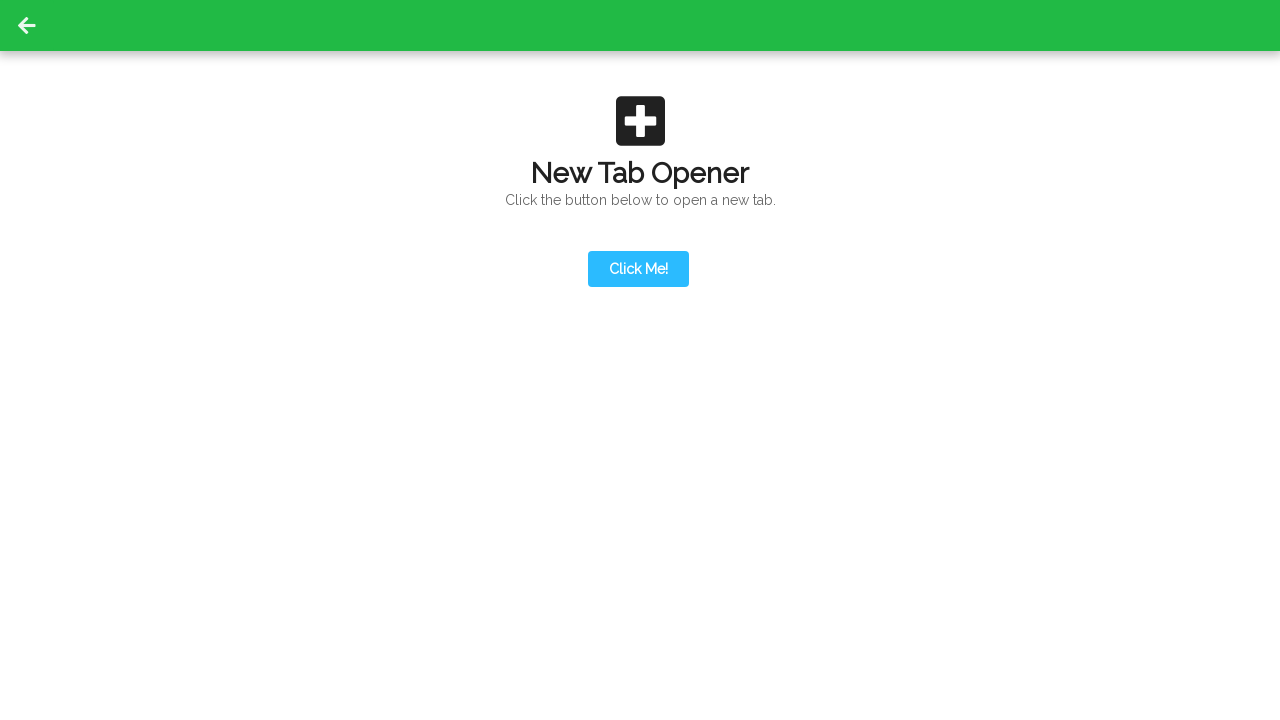

Clicked action button on new tab to open third tab at (638, 190) on #actionButton
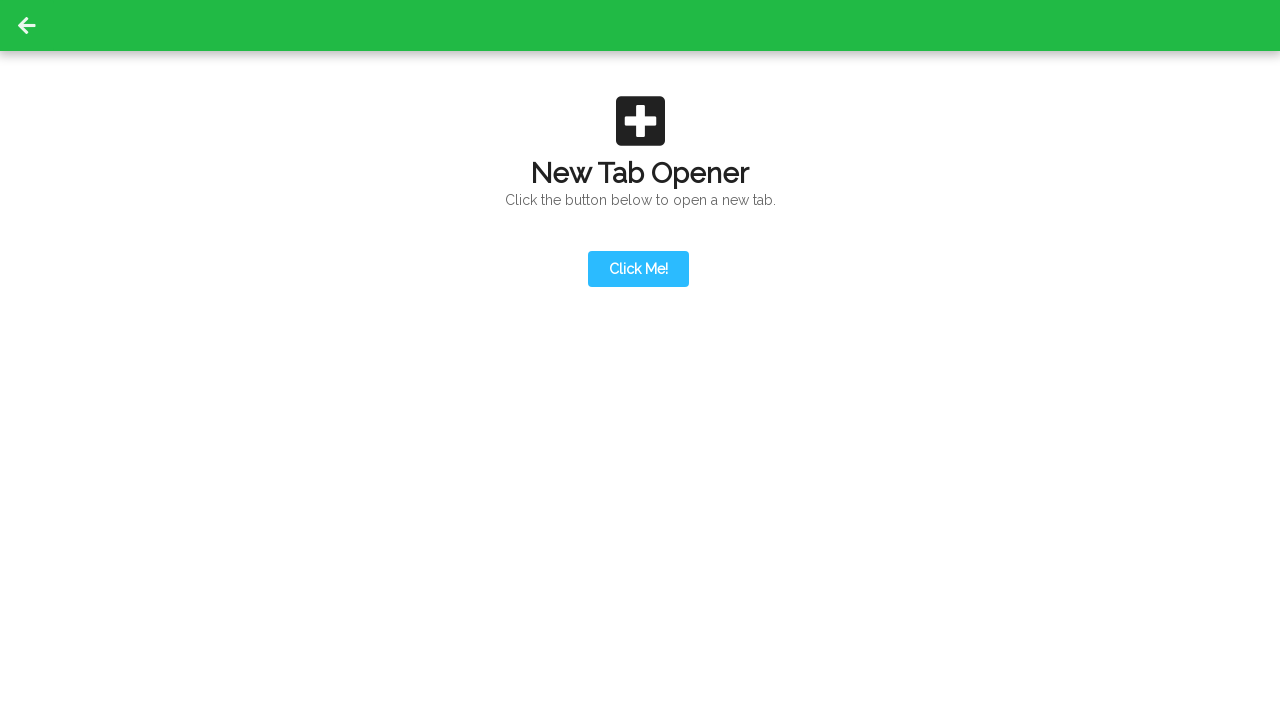

Third tab opened and page event triggered
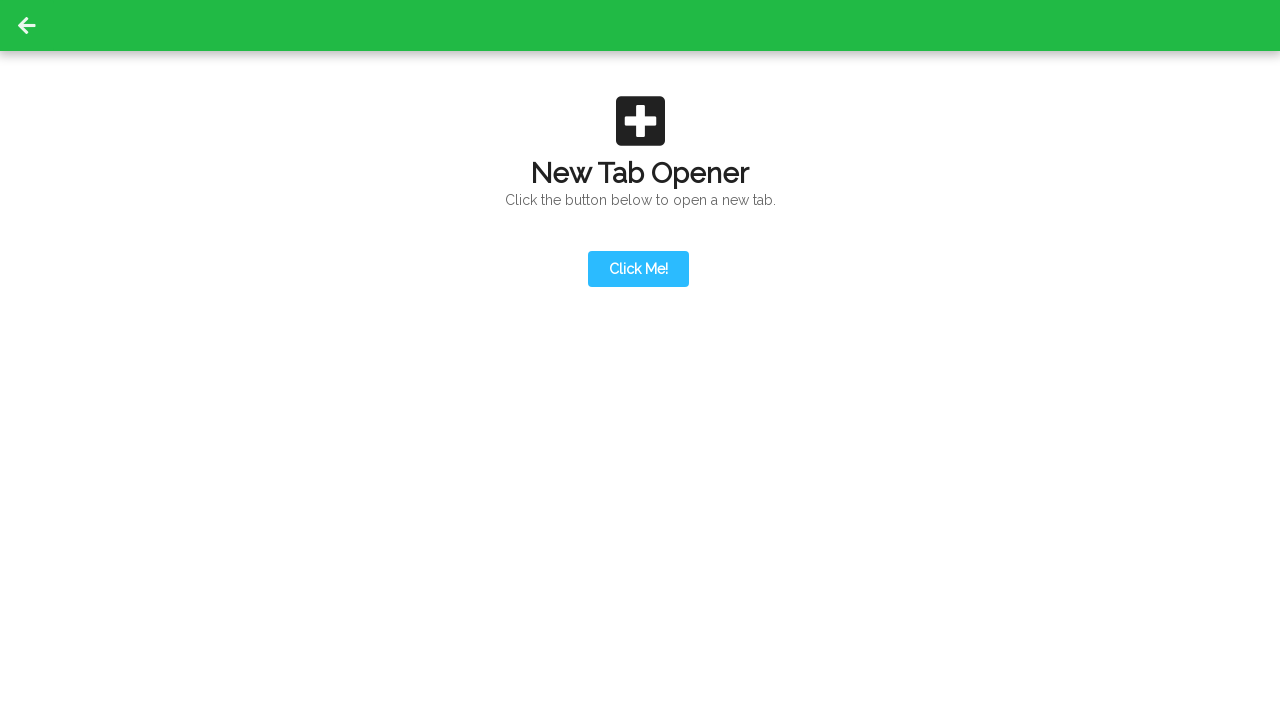

Retrieved third tab page object (tab 3)
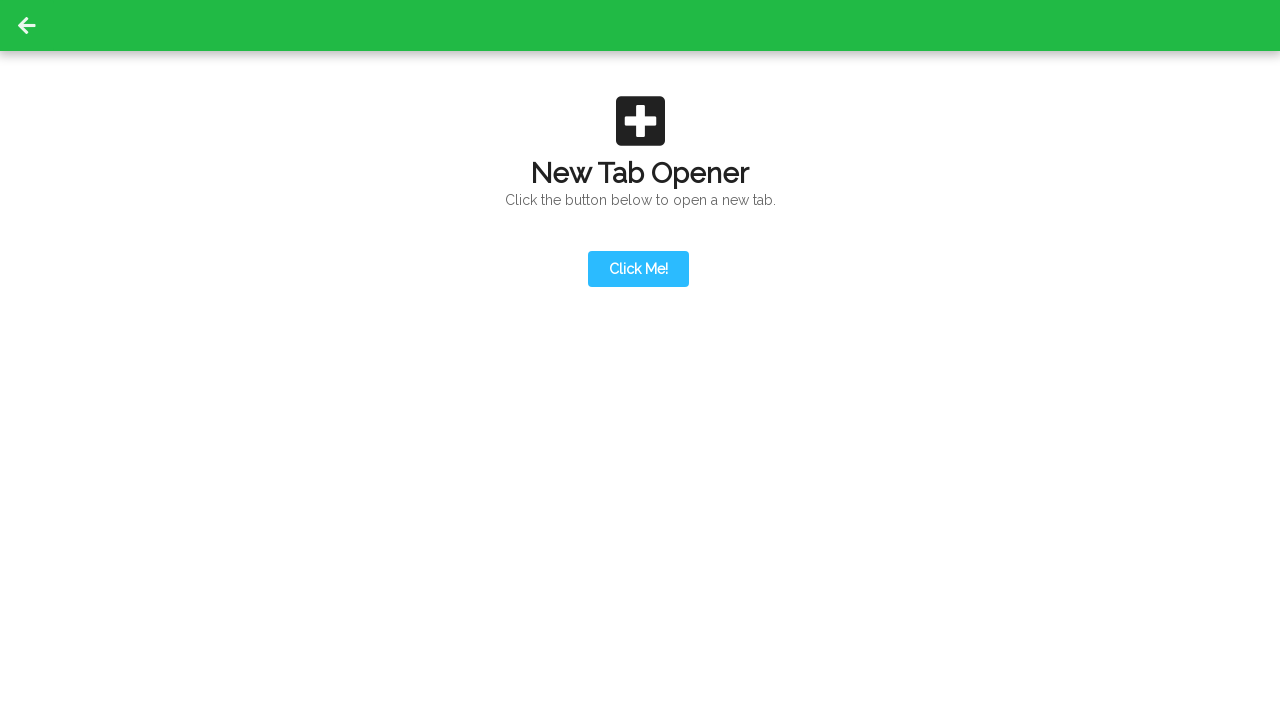

Third tab page finished loading
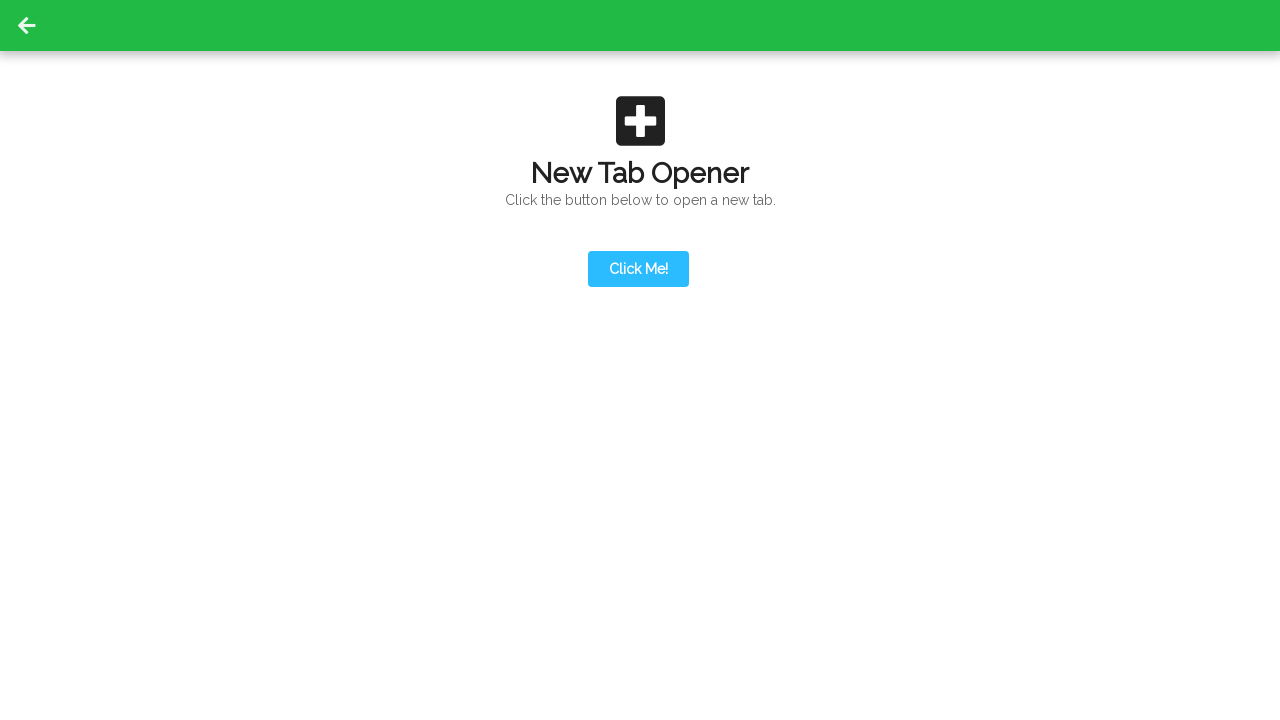

Verified content div is present on third tab
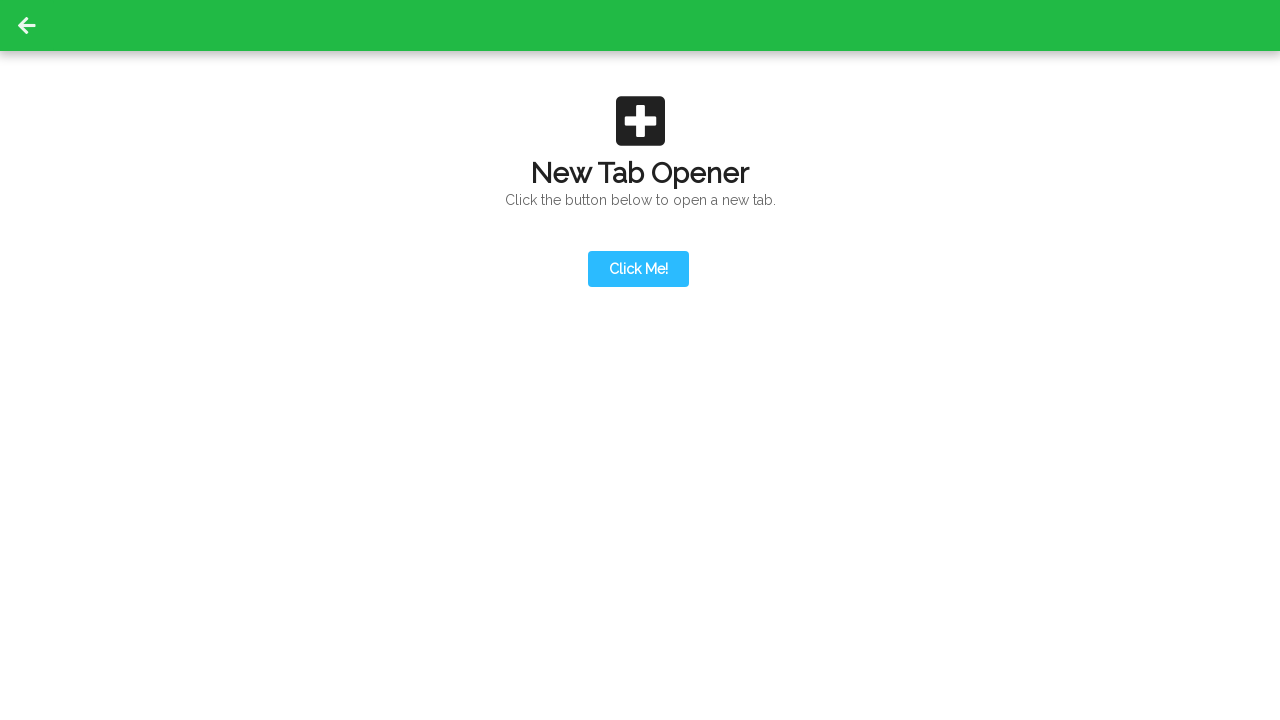

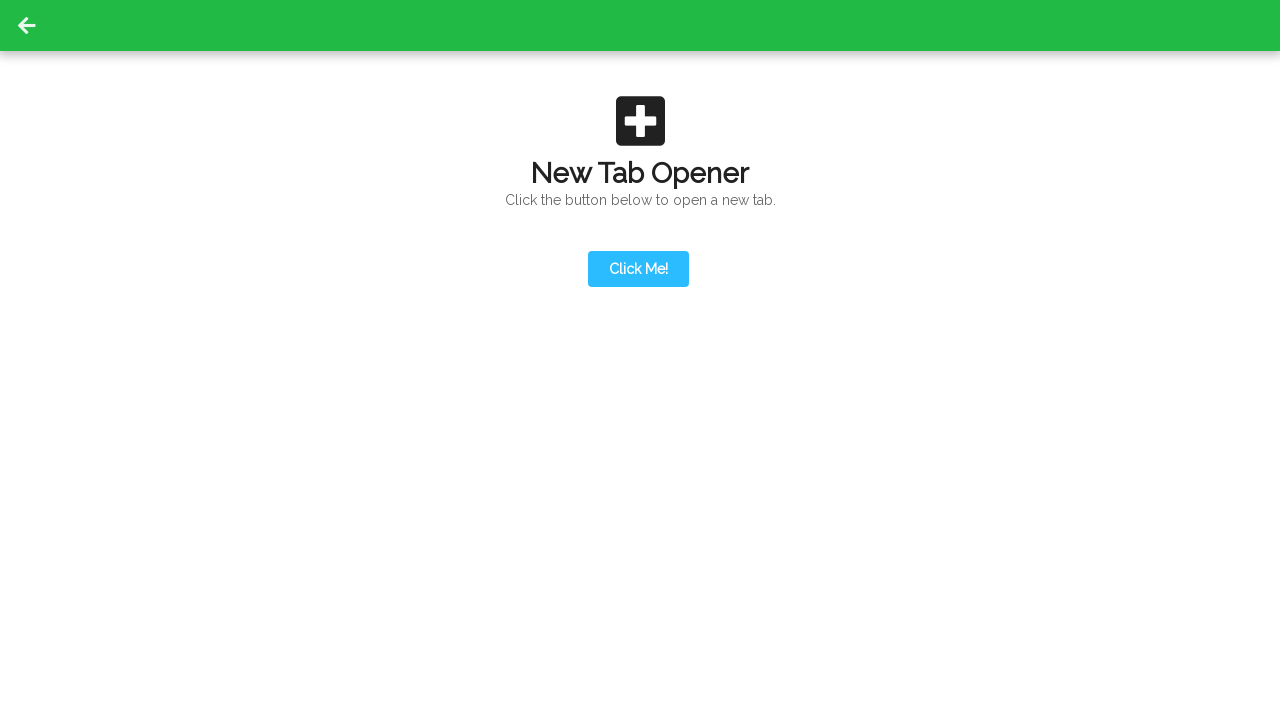